Tests a form submission with dynamic attributes by filling in name, email, date, and additional details fields, then verifying the success message

Starting URL: https://training-support.net/webelements/dynamic-attributes

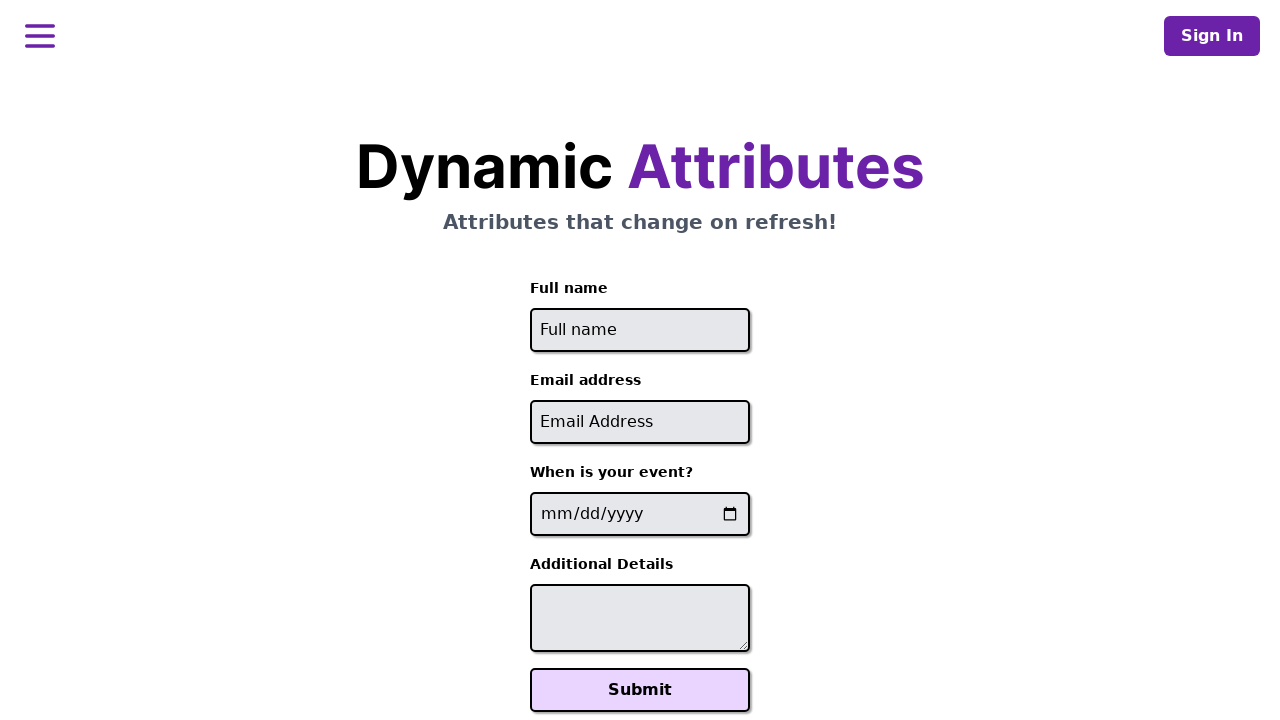

Filled full name field with 'Thanu' using dynamic locator on xpath=//input[starts-with(@id, 'full-name')]
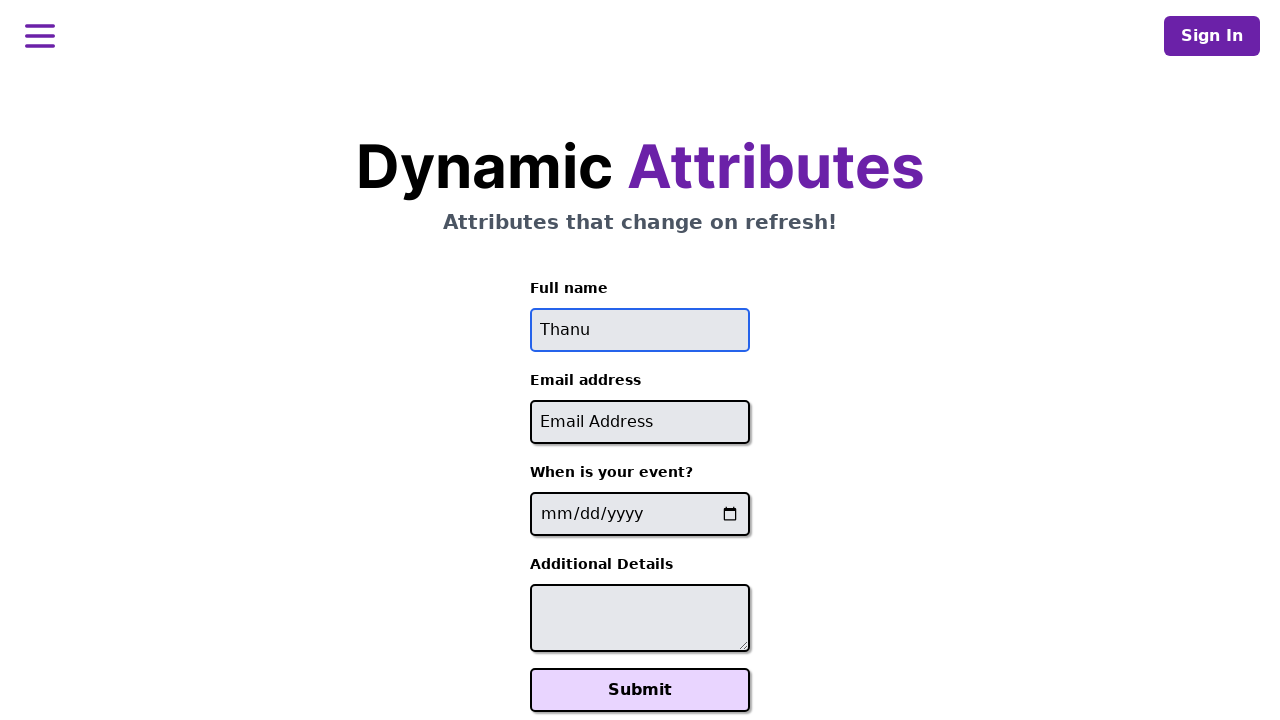

Filled email field with 'Thabc@gmail.com' using dynamic locator on xpath=//input[contains(@id, '-email')]
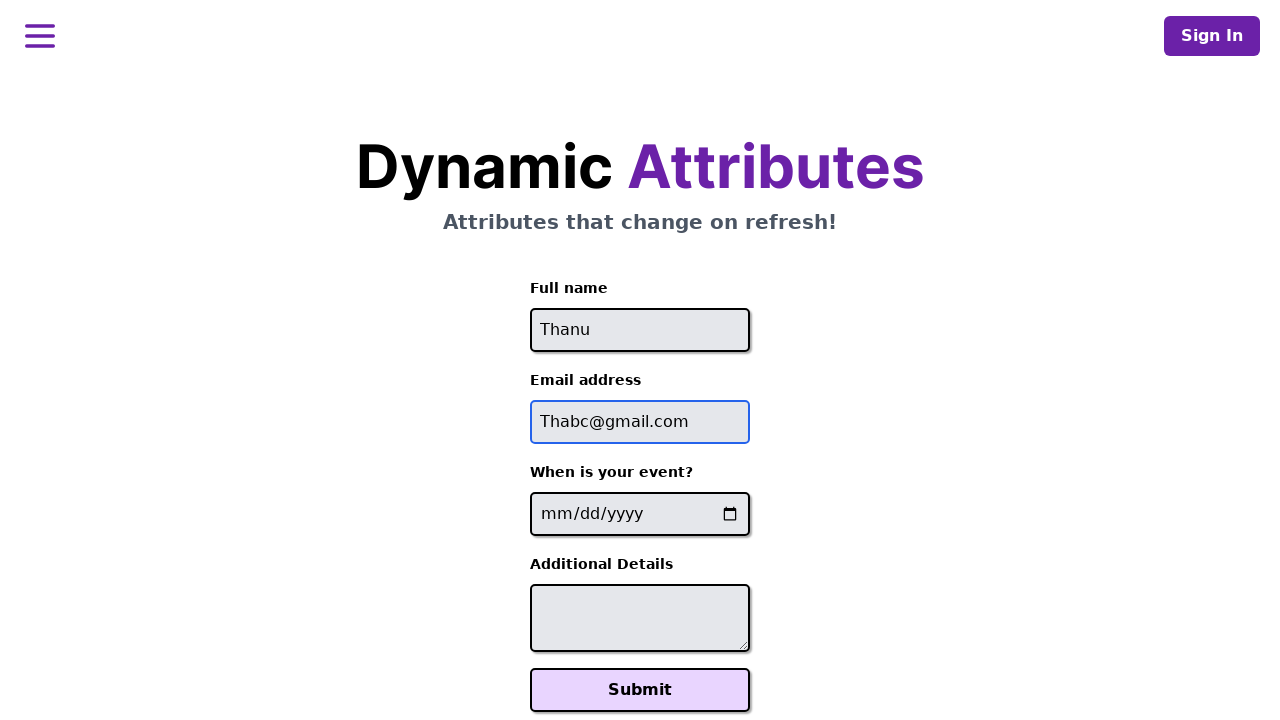

Filled event date field with '2025-08-25' using dynamic locator on xpath=//input[contains(@name, '-event-date-')]
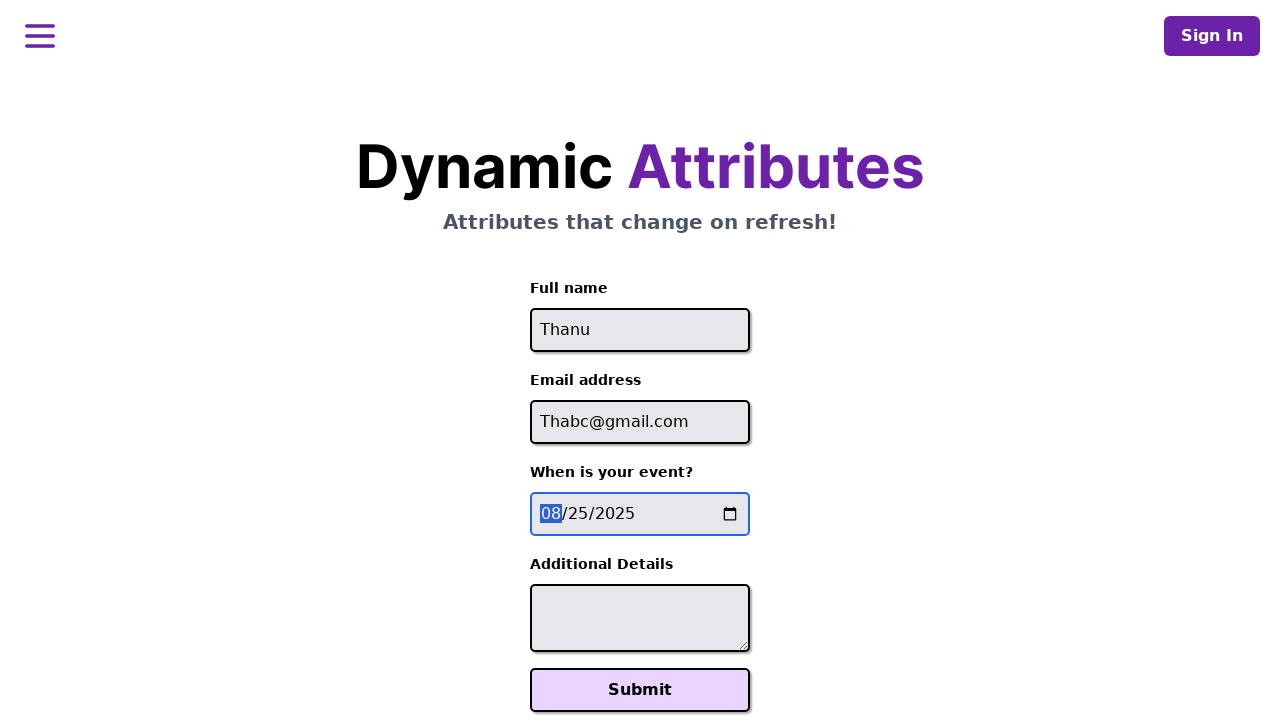

Filled additional details field with 'the date is fixed to fly!' using dynamic locator on xpath=//textarea[contains(@id, '-additional-details-')]
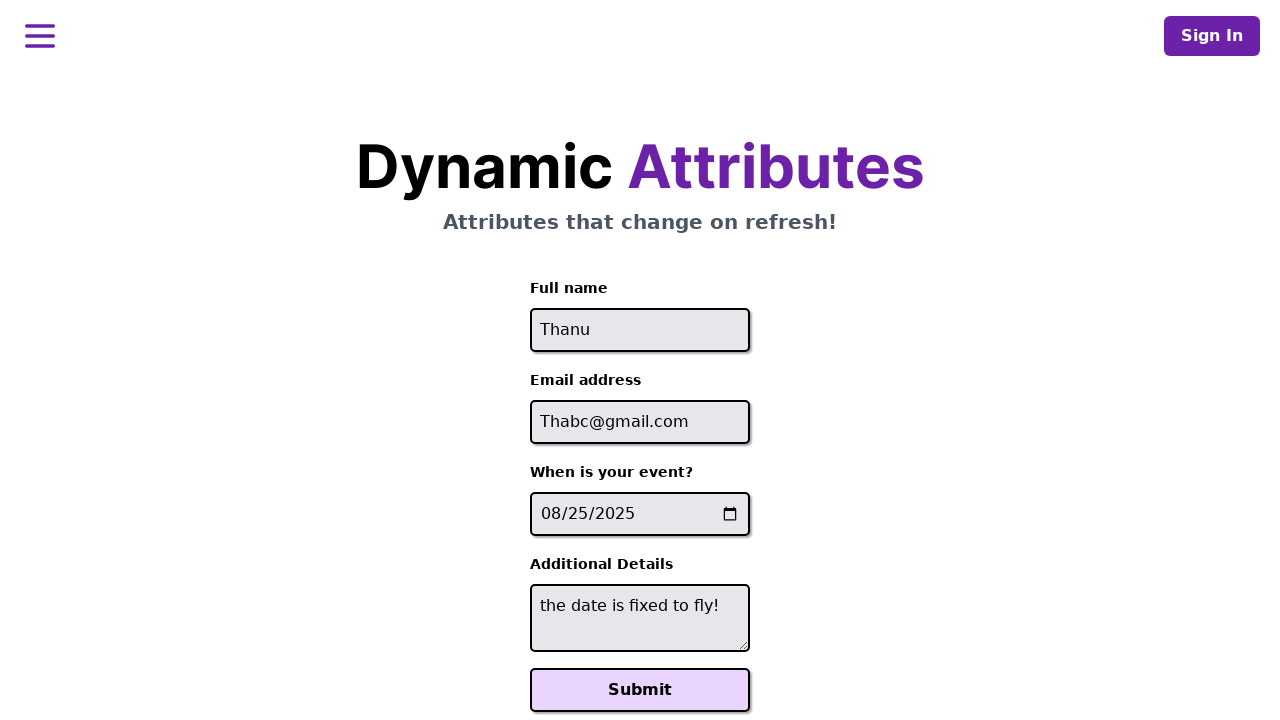

Clicked Submit button to submit the form at (640, 690) on xpath=//button[text()='Submit']
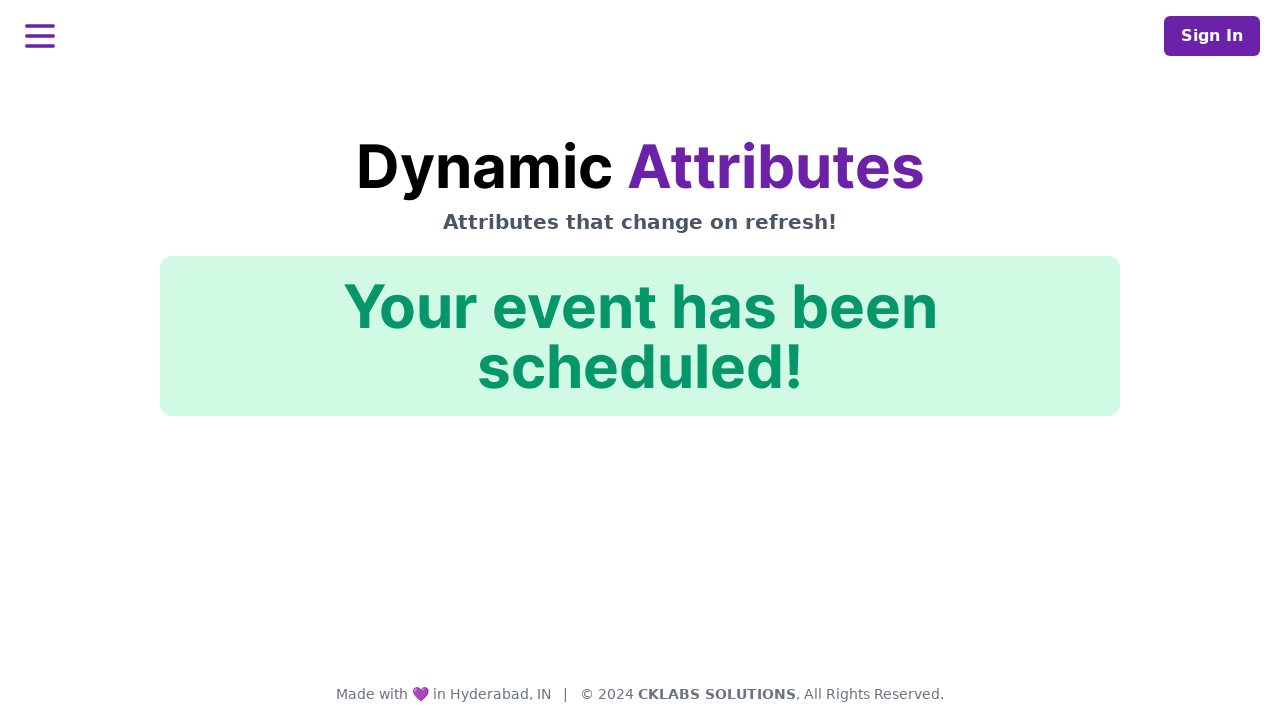

Confirmation message appeared - form submission successful
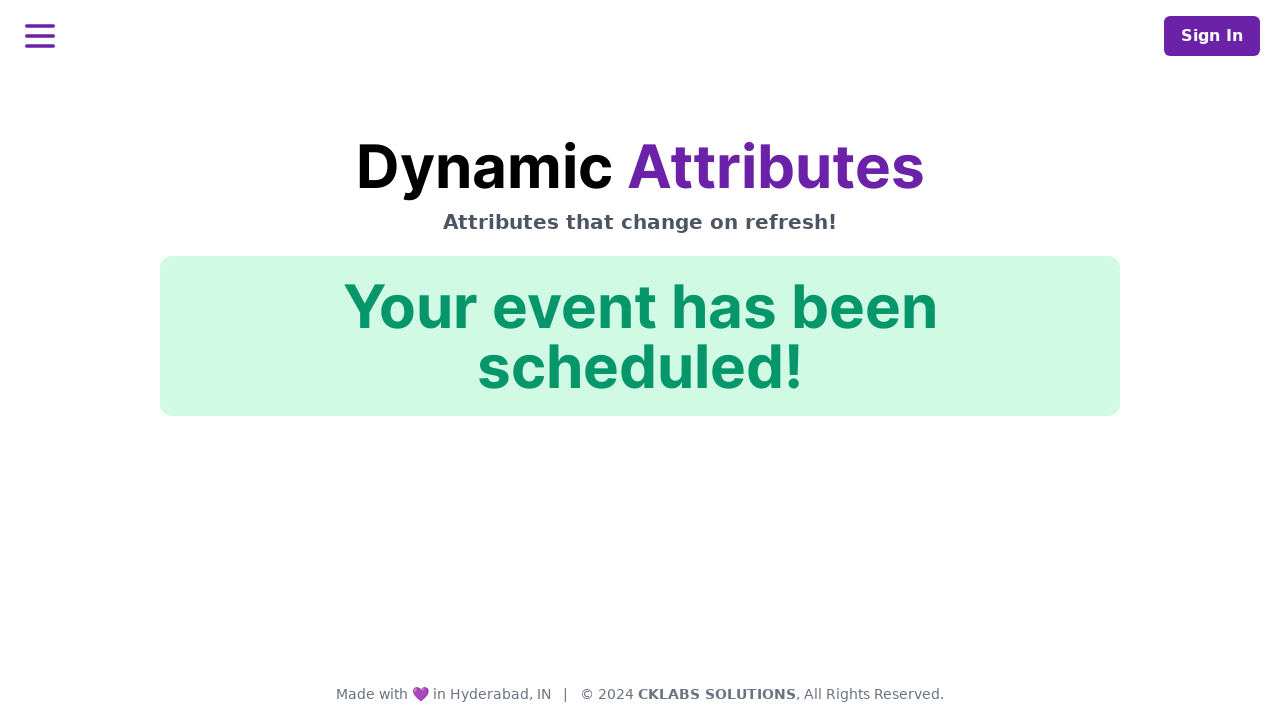

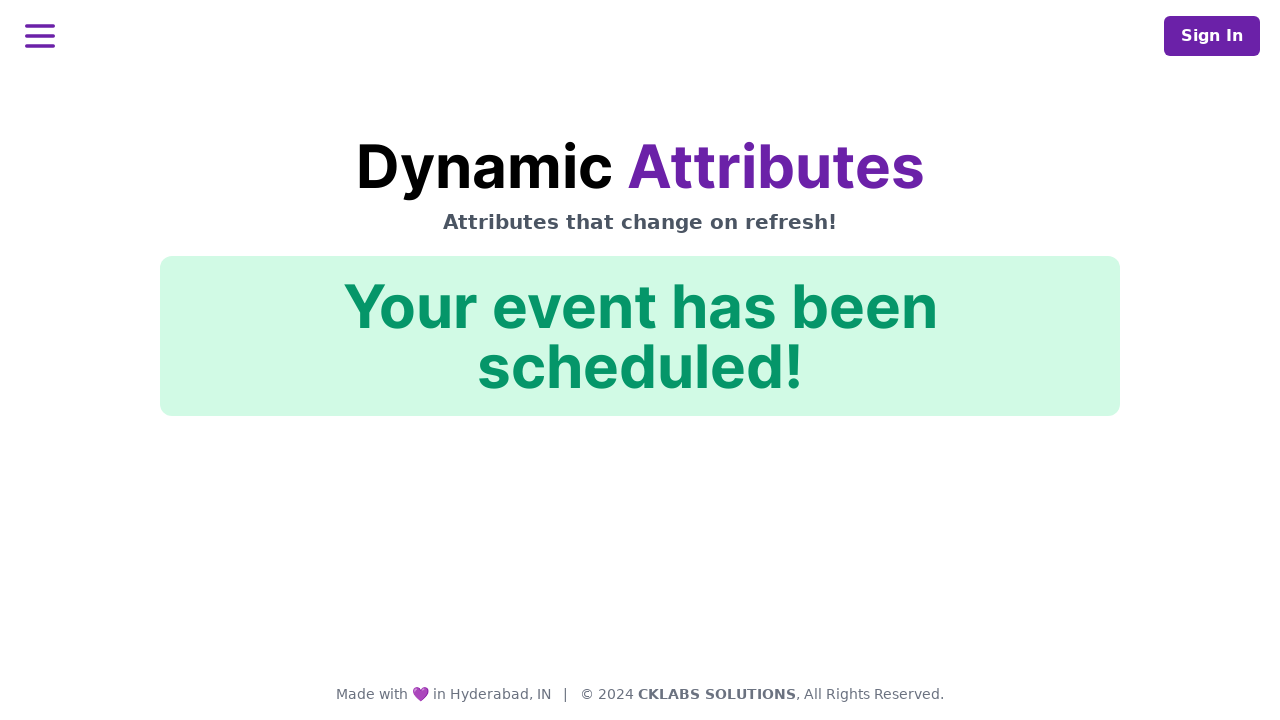